Tests that clicking the destination link navigates to the vacation page and then navigates back

Starting URL: https://blazedemo.com/index.php

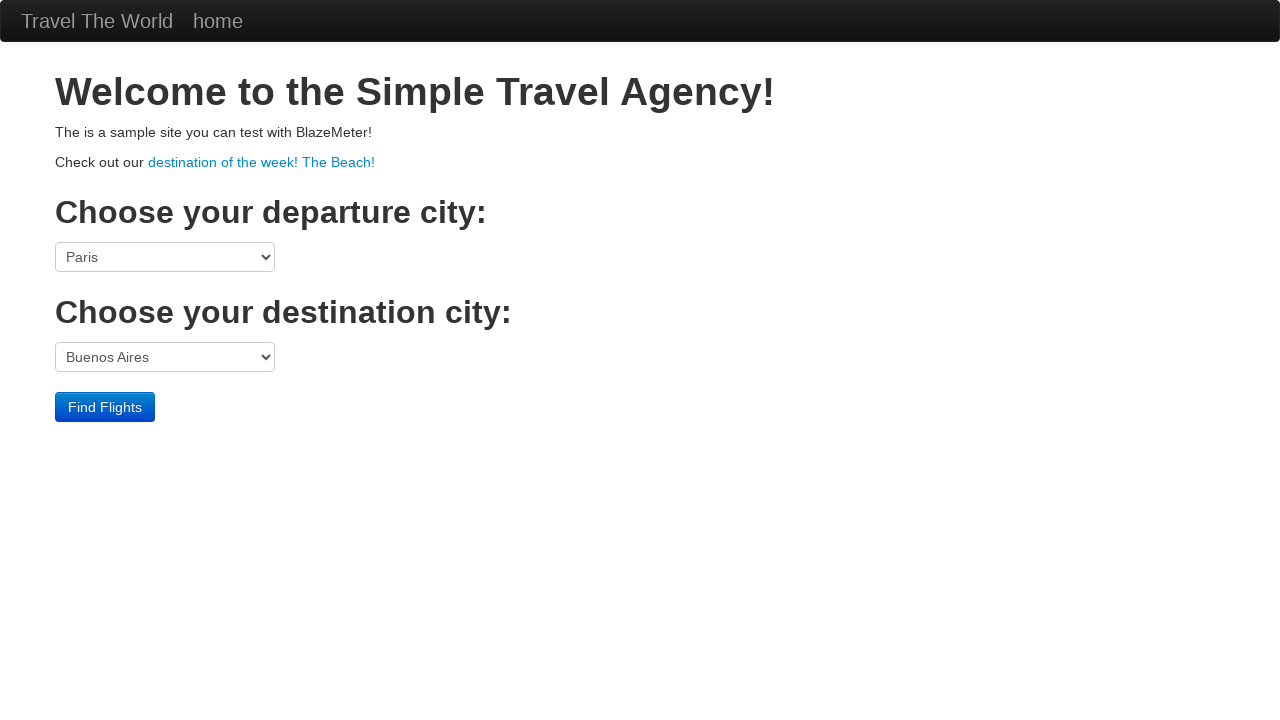

Clicked on destination link 'destination of the week! The Beach!' at (262, 162) on text=destination of the week! The Beach!
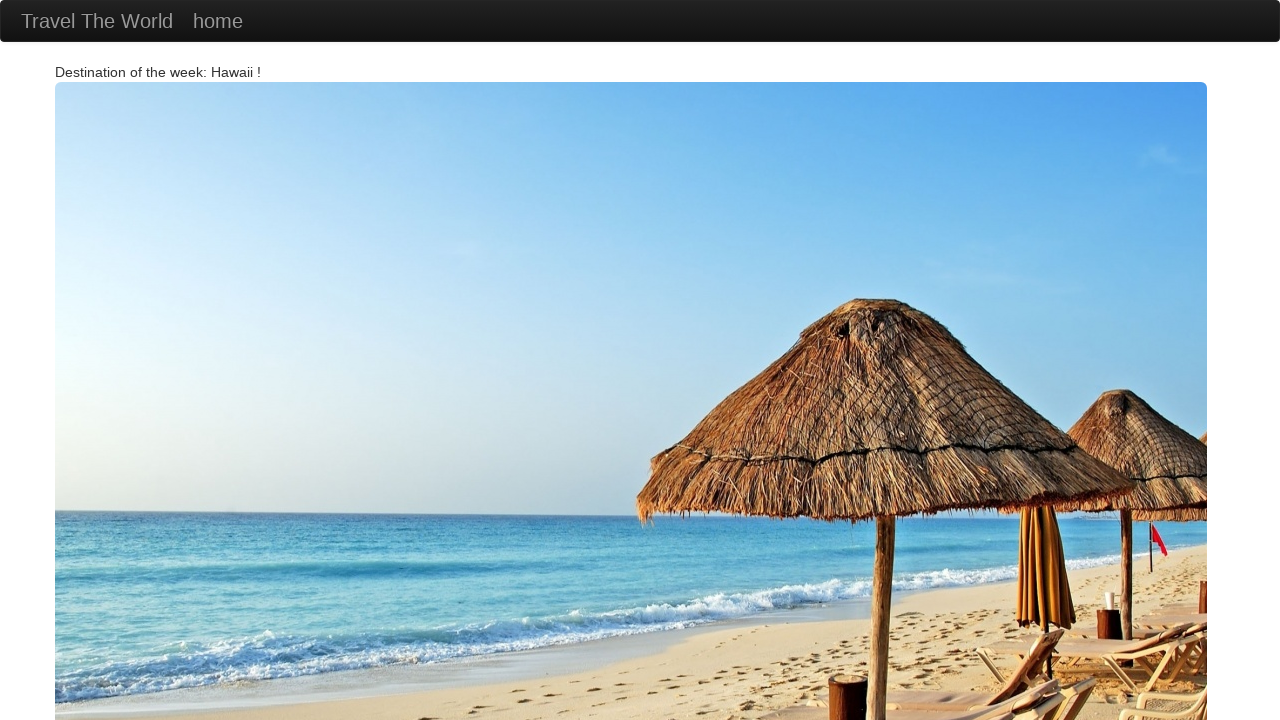

Waited for navigation to vacation page
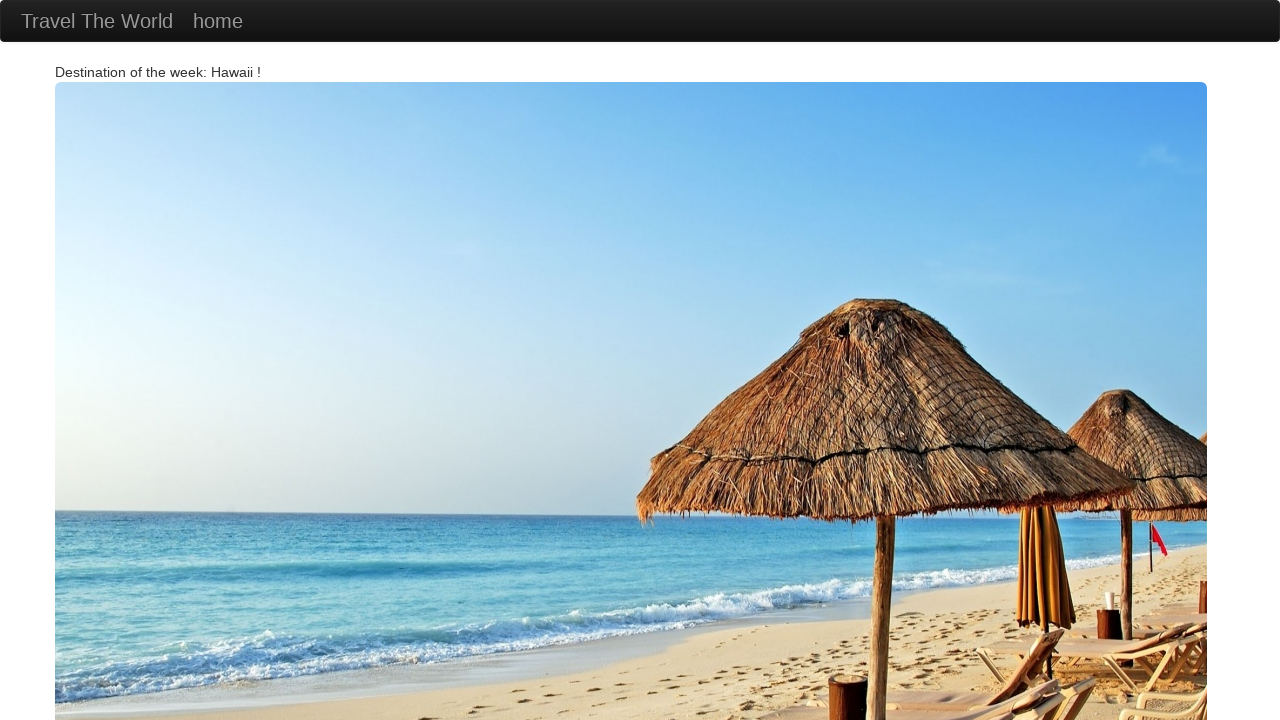

Navigated back to previous page
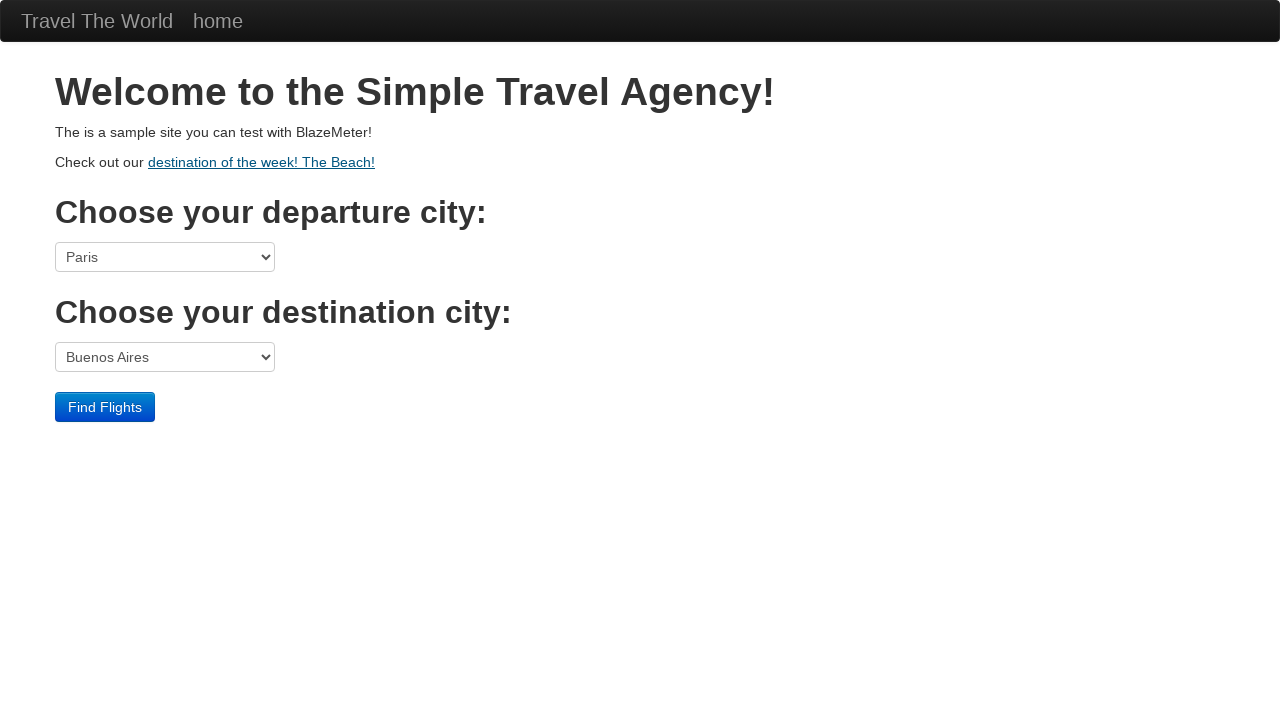

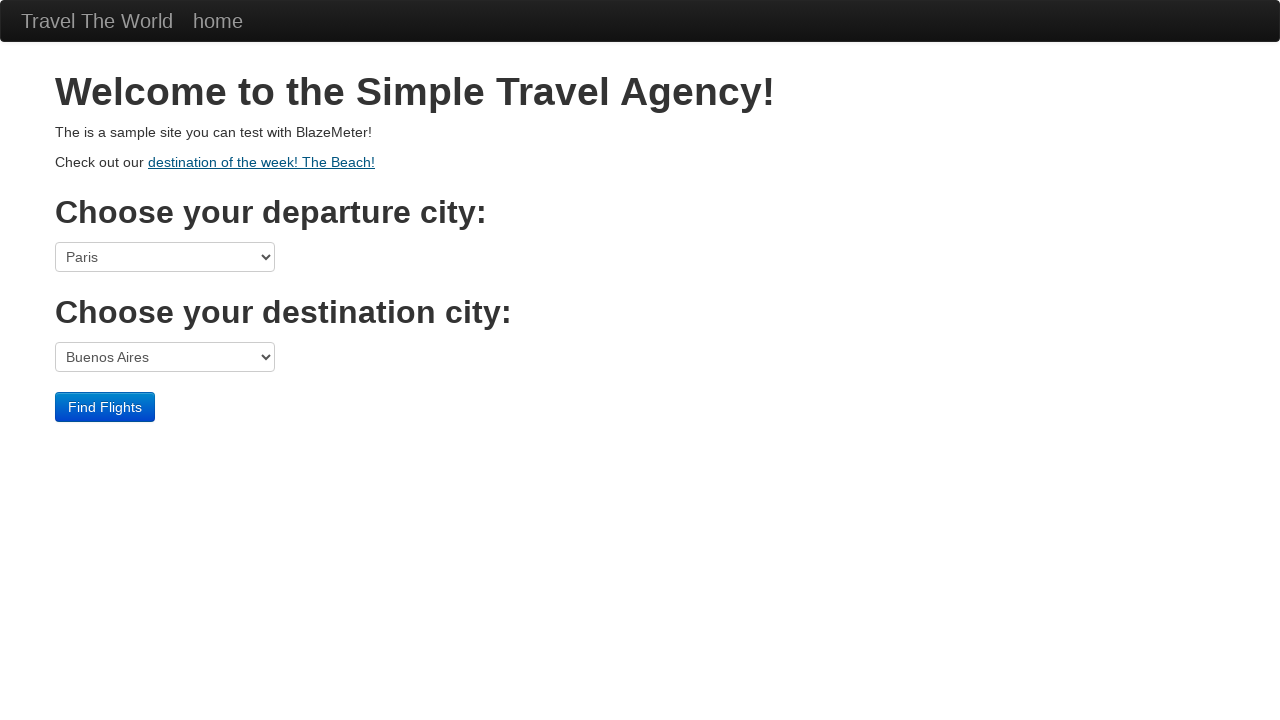